Tests alert handling by clicking a timer button that triggers a delayed alert, then accepting the alert

Starting URL: https://demoqa.com/alerts

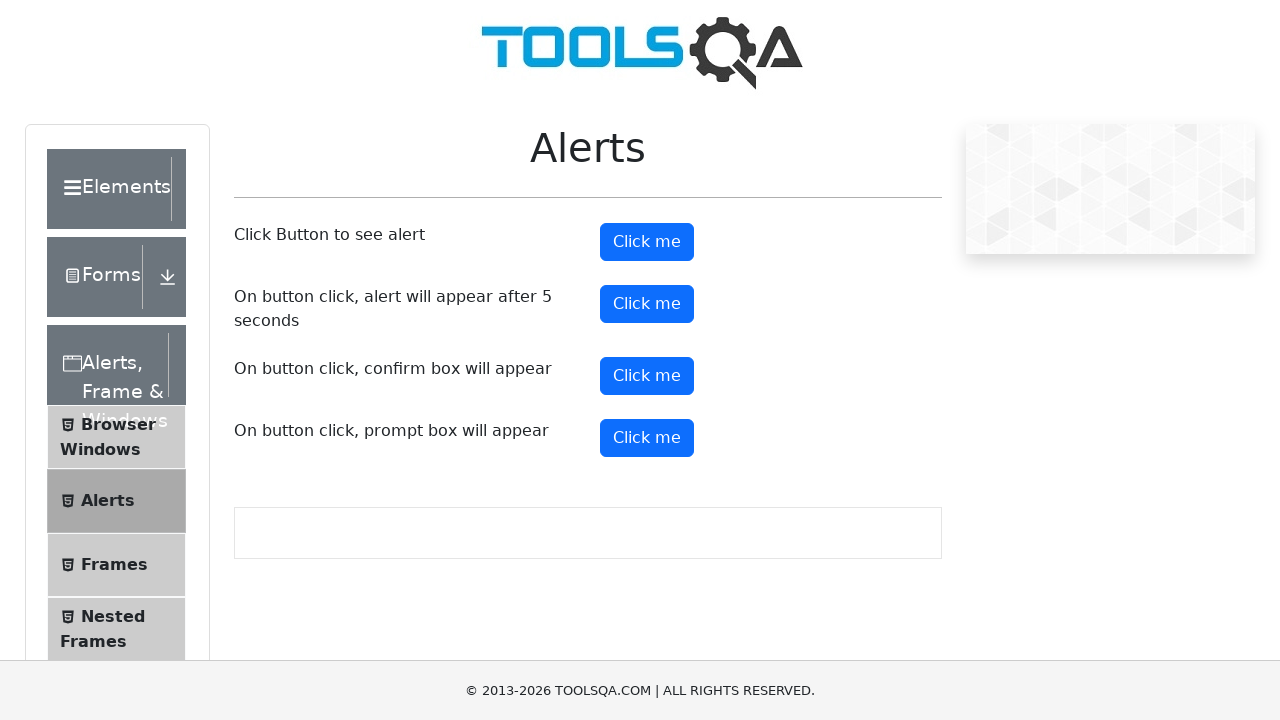

Clicked timer alert button to trigger delayed alert at (647, 304) on #timerAlertButton
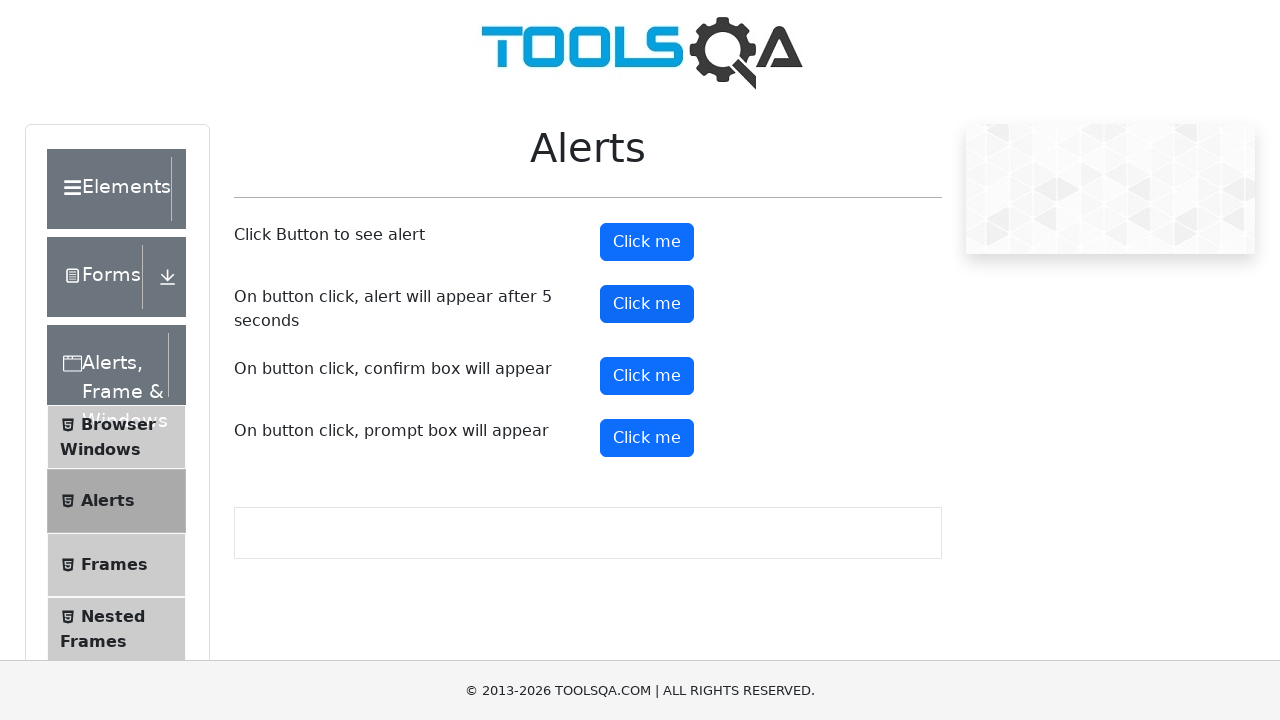

Waited 5 seconds for alert to appear
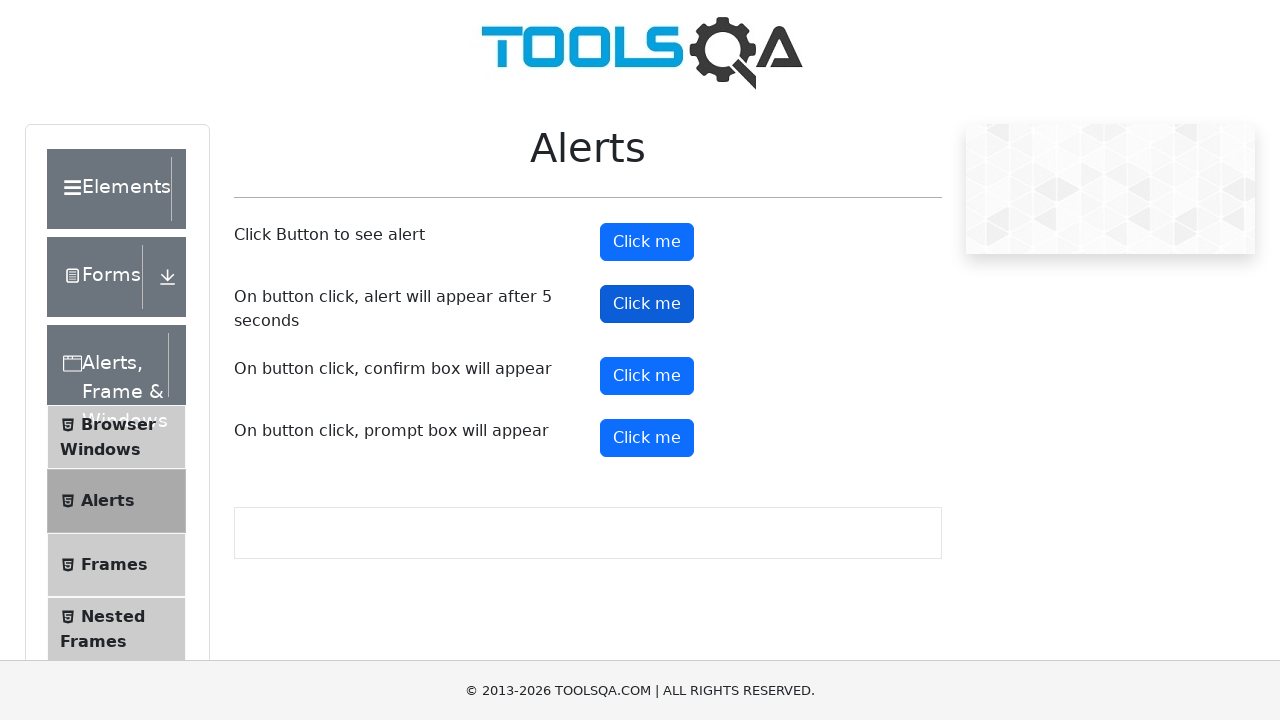

Set up dialog handler to accept alerts
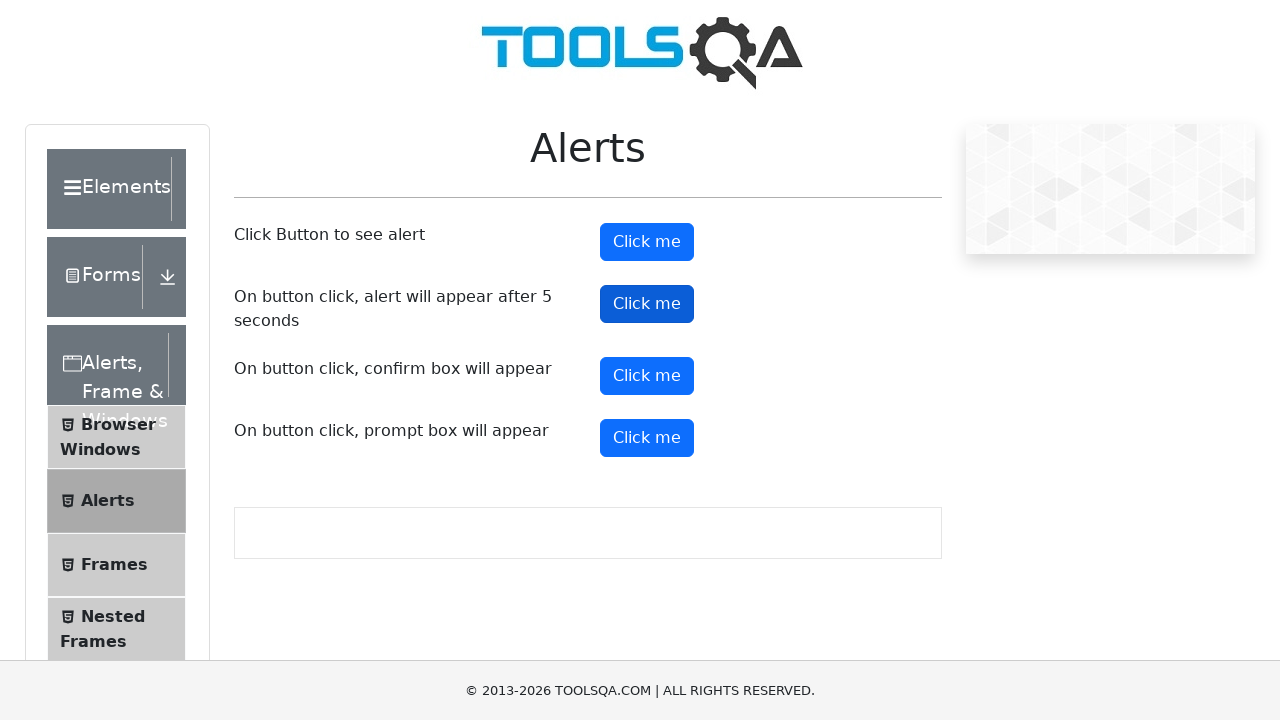

Executed small delay to ensure dialog is handled
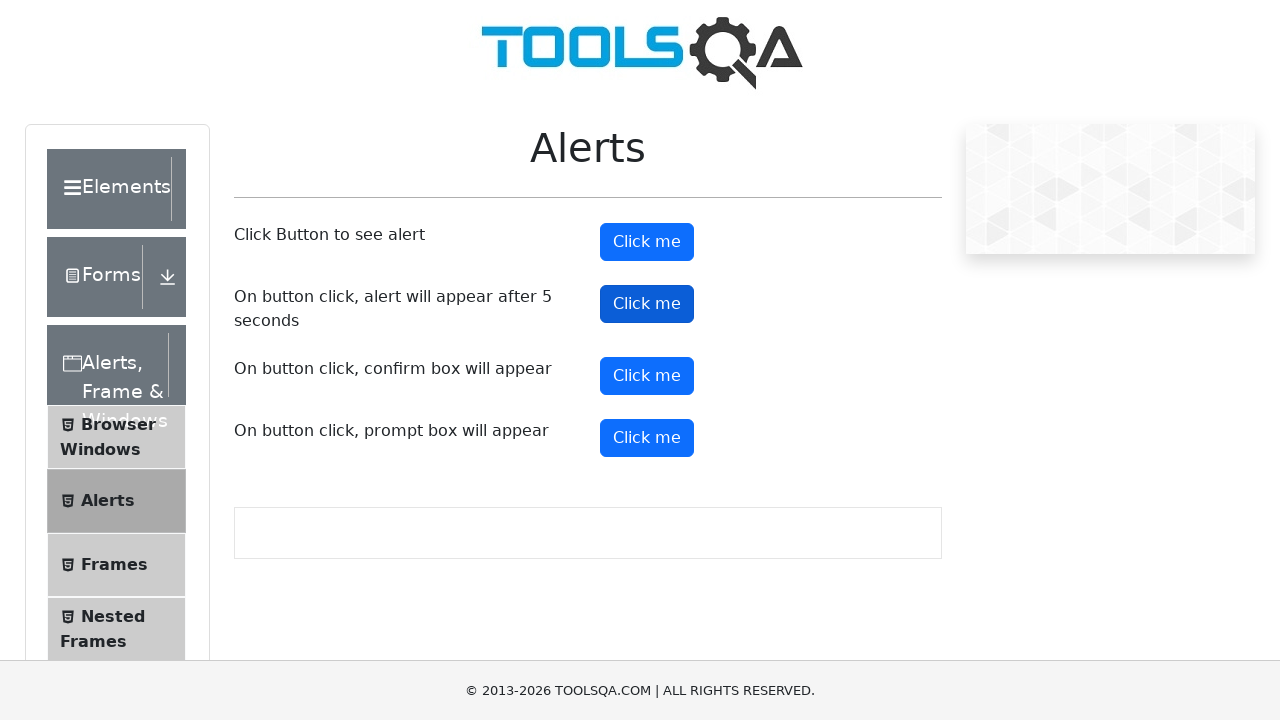

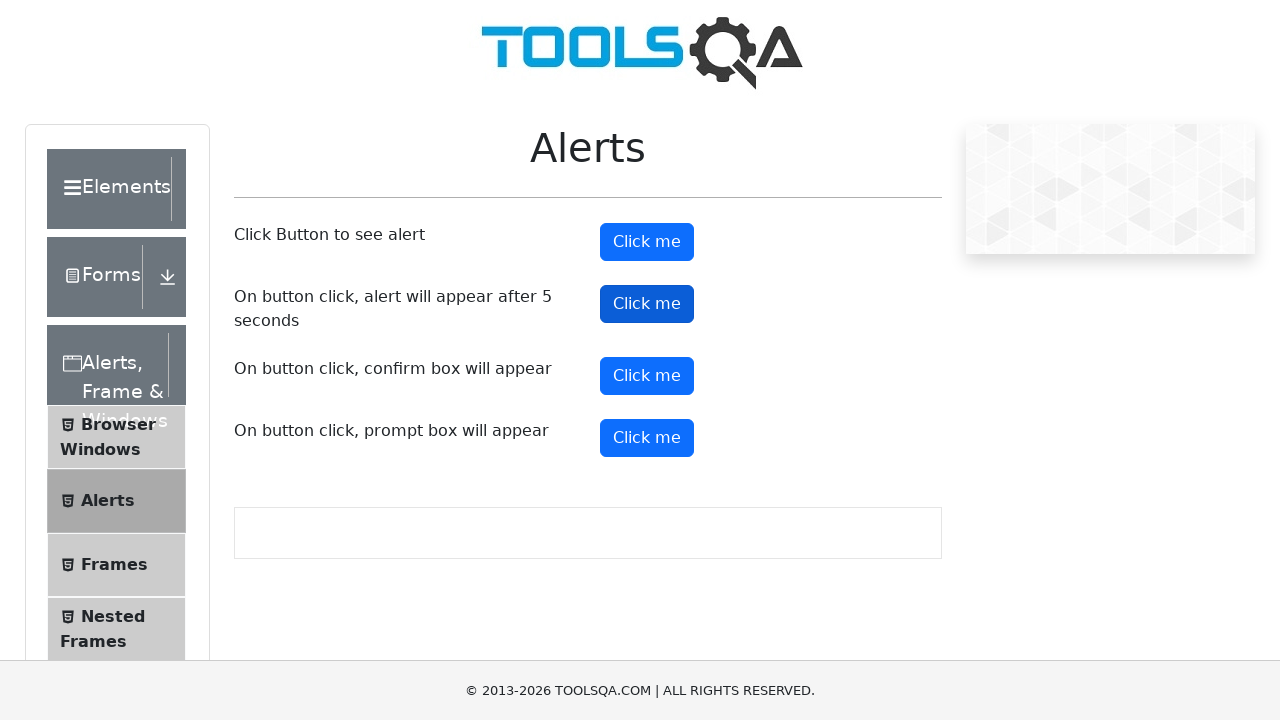